Tests password field masking by clicking login link, entering credentials, and verifying the password input type is set to "password"

Starting URL: https://vytrack.com/

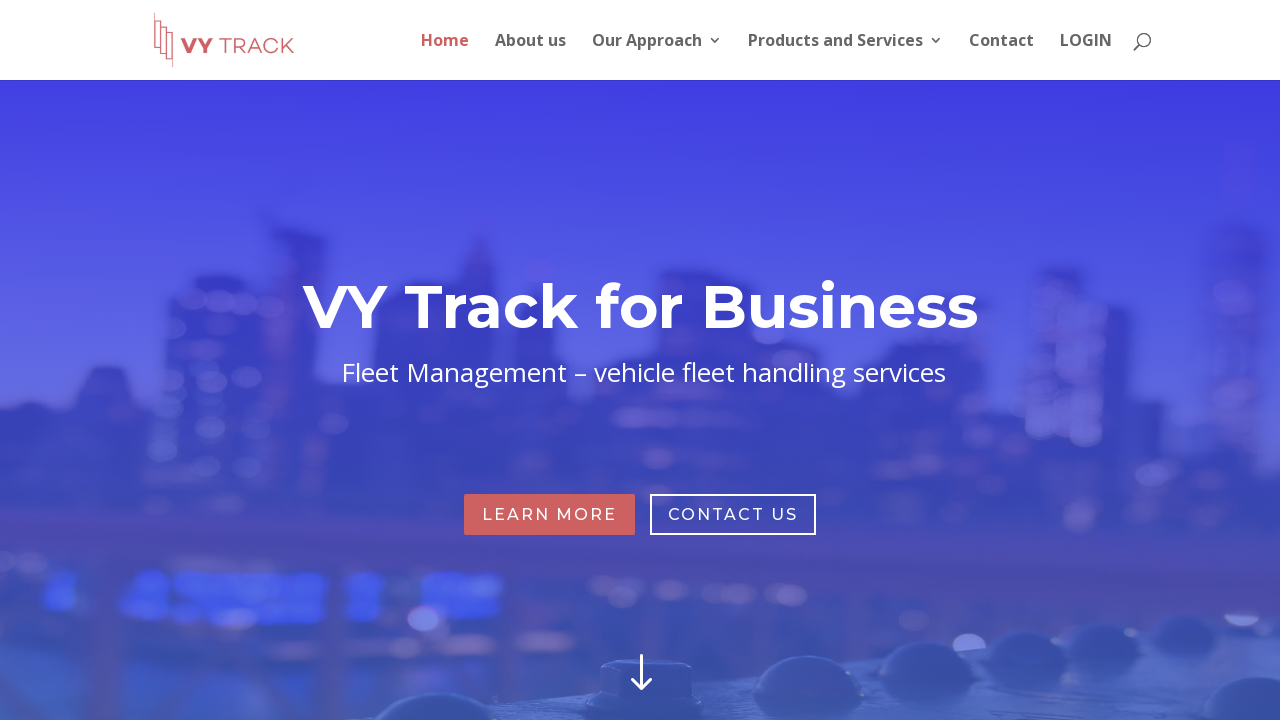

Clicked login link in navigation menu at (1086, 56) on xpath=//ul[@id='top-menu']/li[6]/a
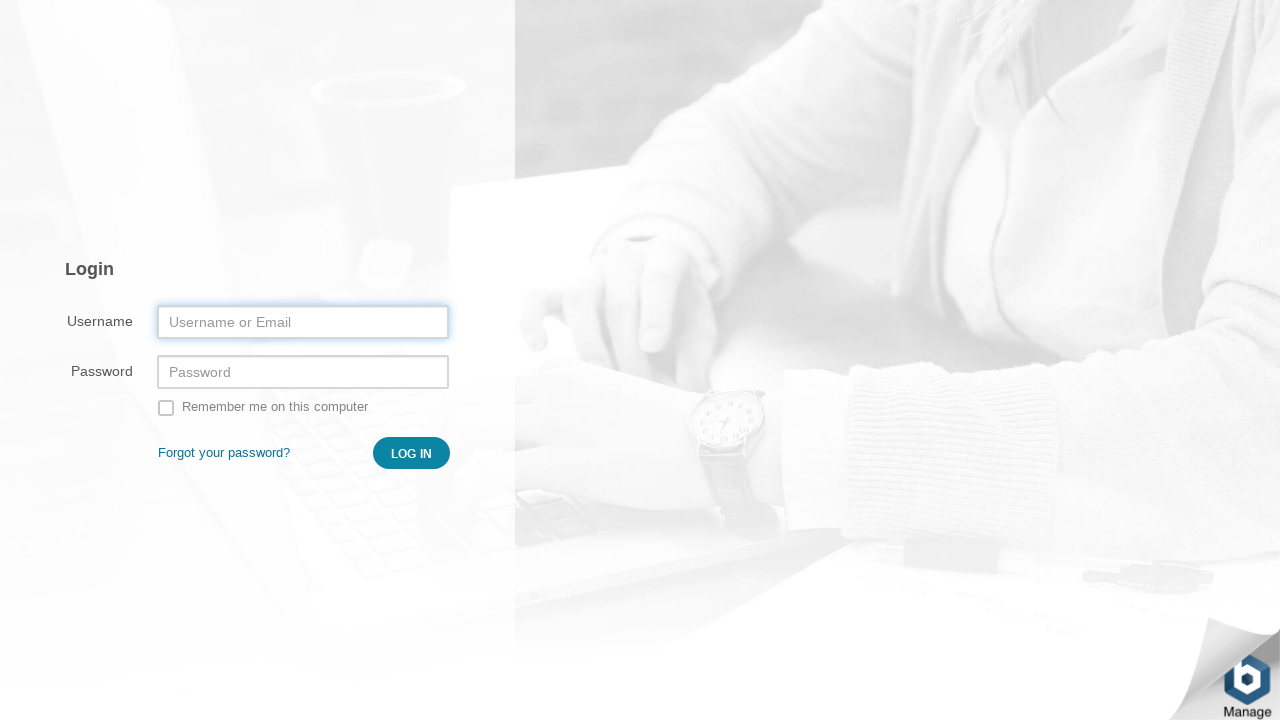

Entered username 'User1' in username field on #prependedInput
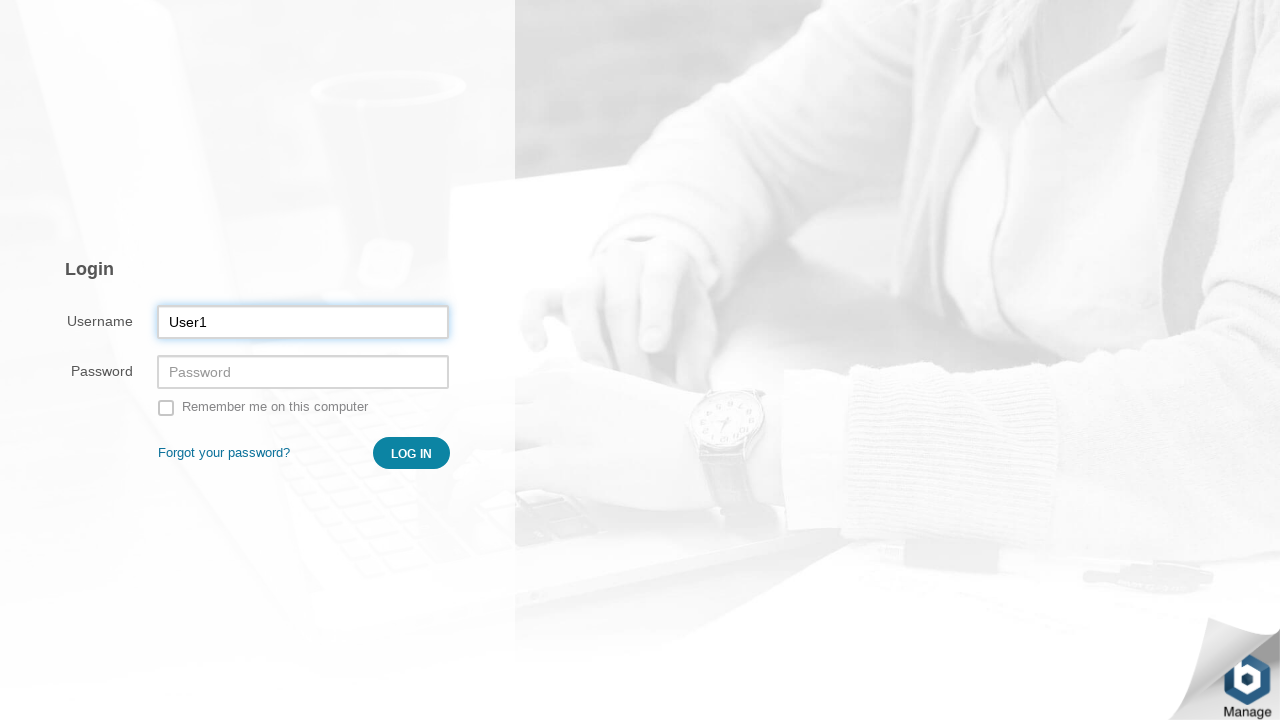

Entered password 'UserUser123' in password field on input[name='_password']
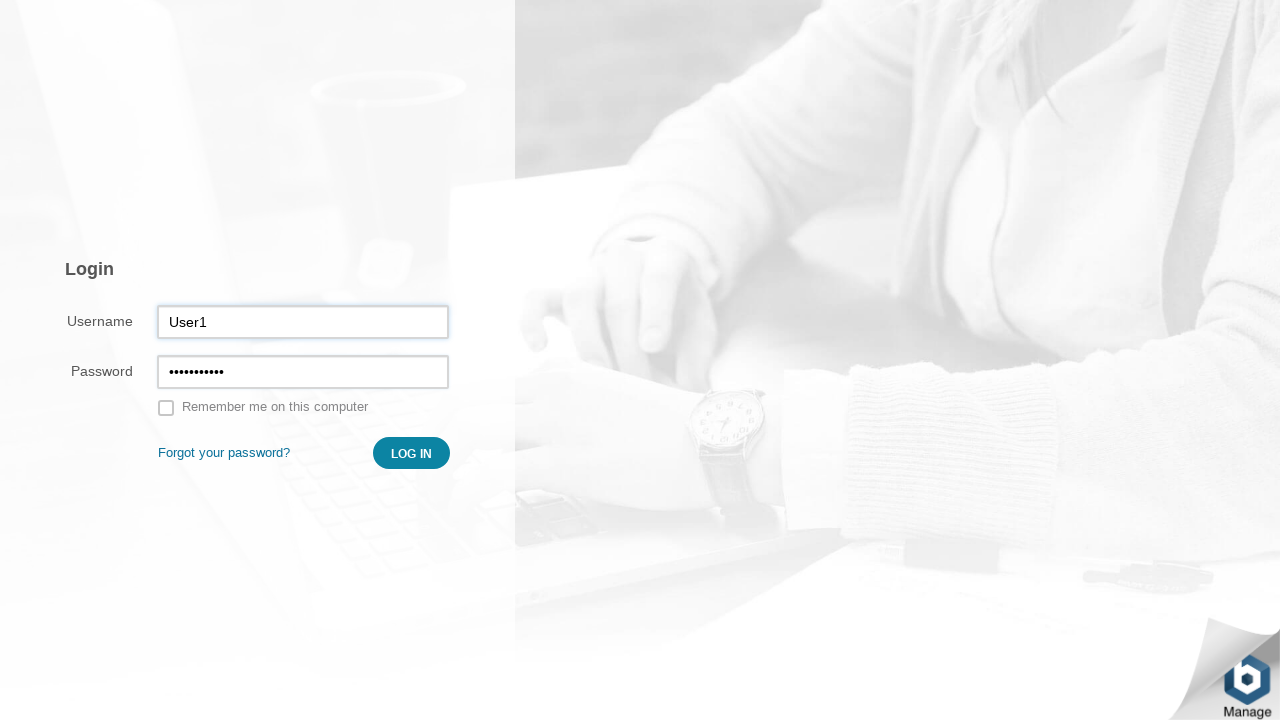

Located password input field
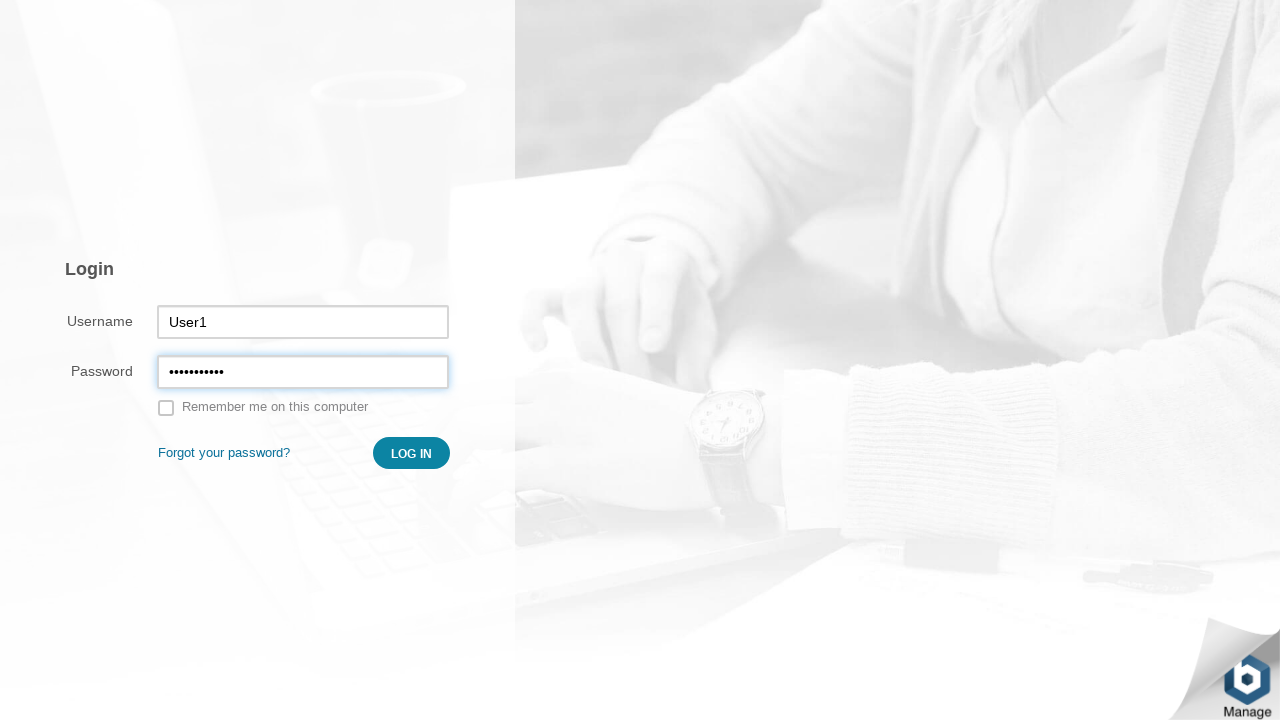

Verified password field type is 'password' (masked/hidden)
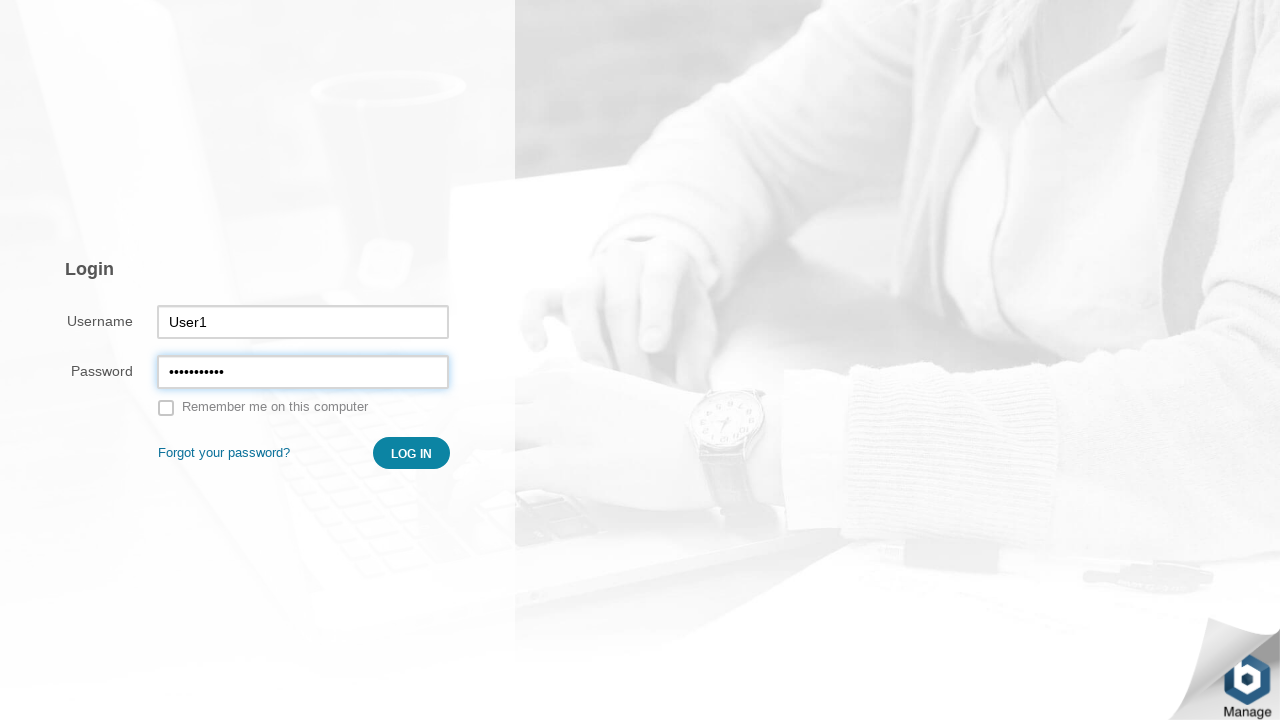

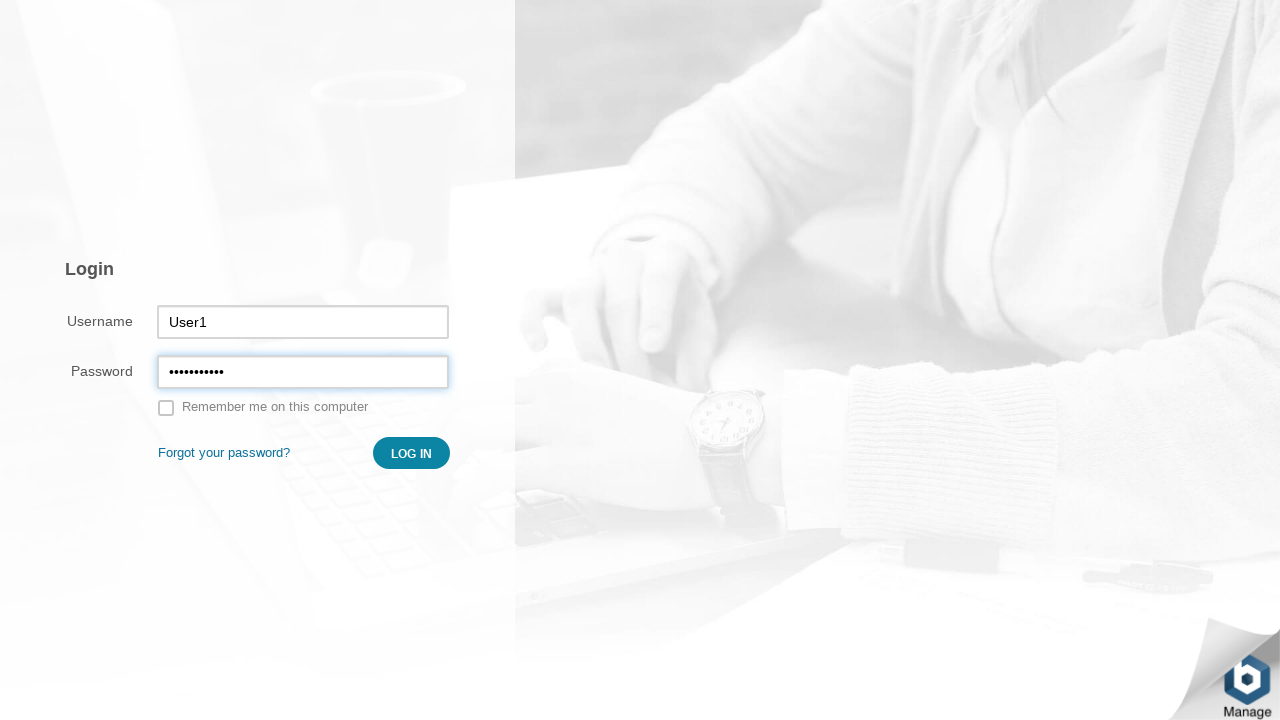